Tests jQuery UI slider functionality by dragging the slider handle to a new position

Starting URL: https://jqueryui.com/slider/

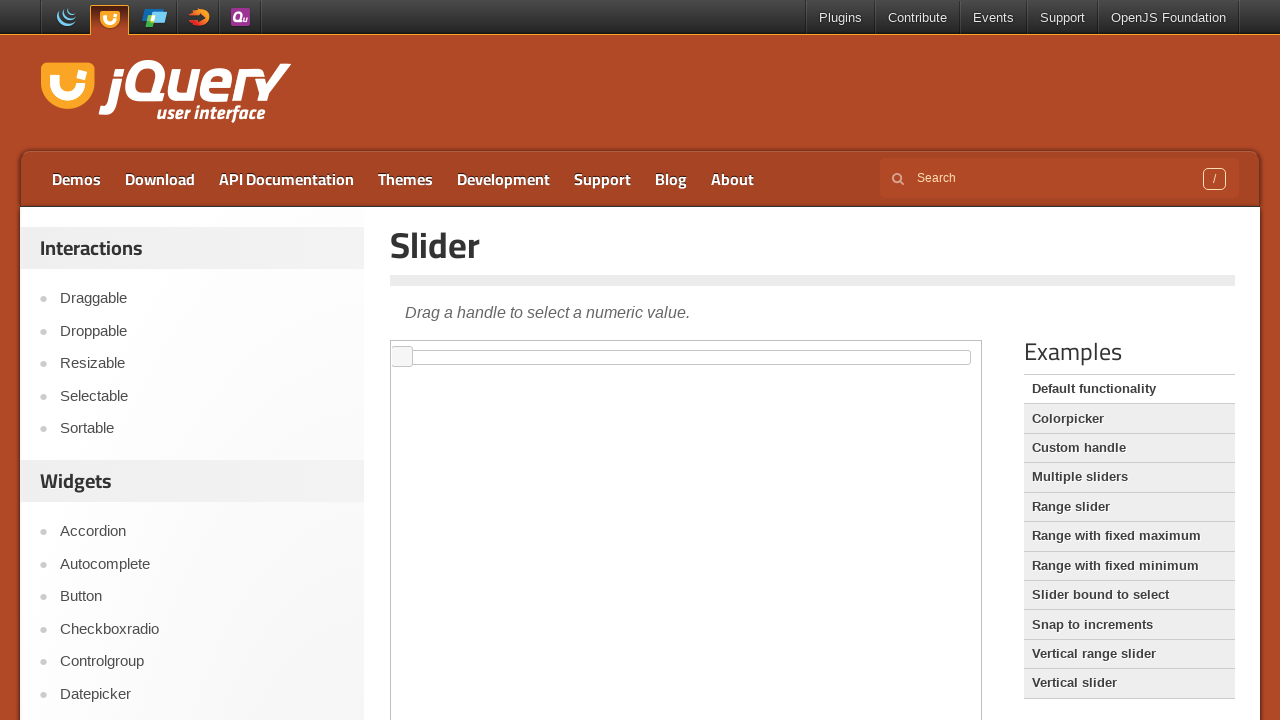

Located first iframe containing the slider
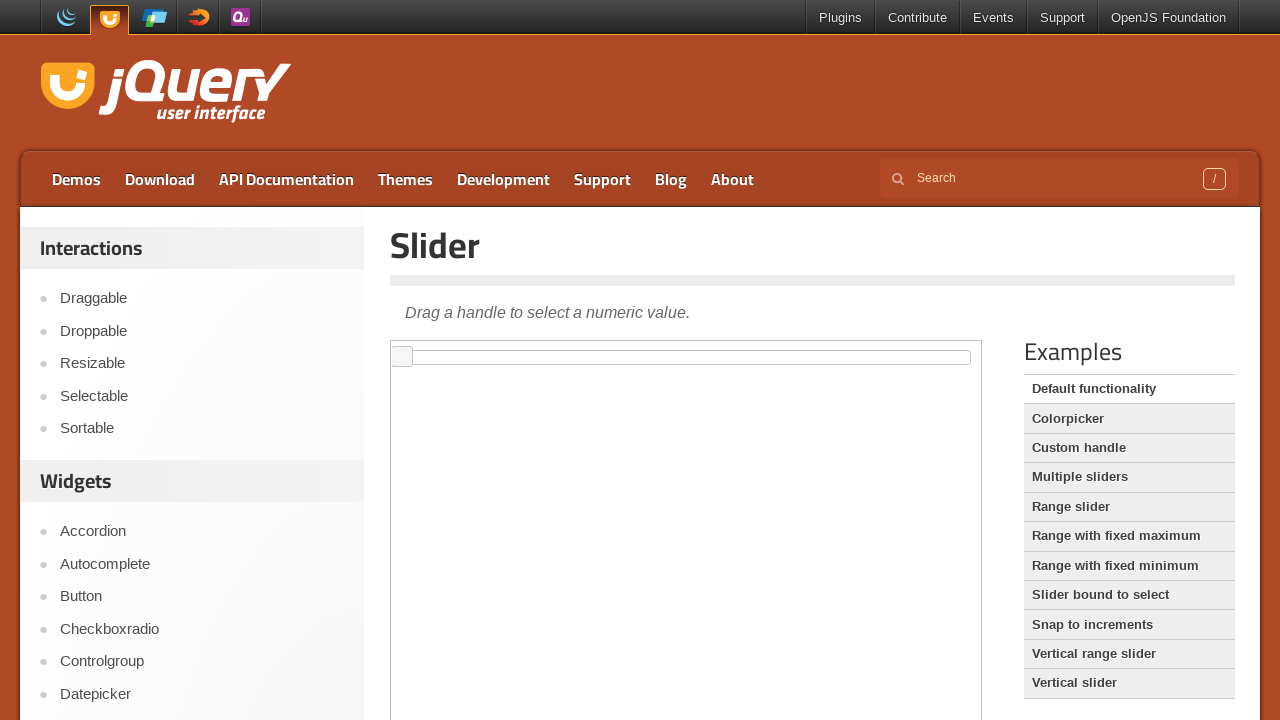

Located slider handle element within iframe
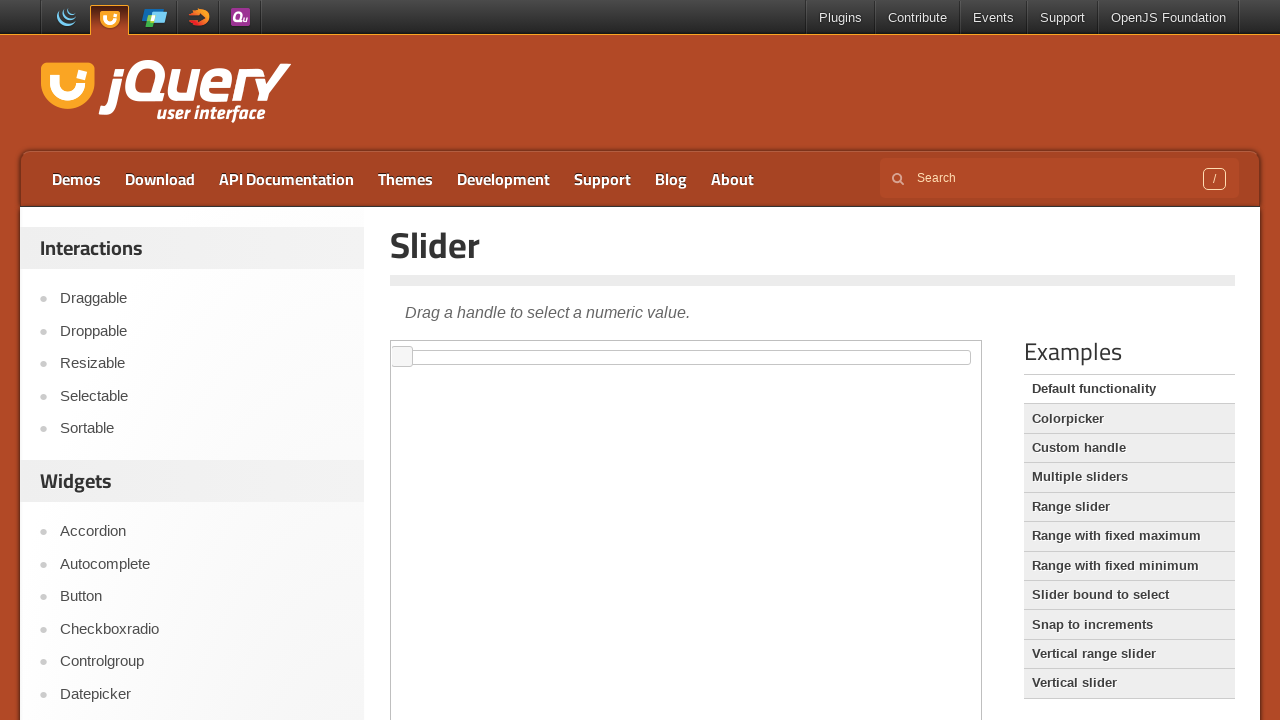

Dragged slider handle 100 pixels to the right at (493, 347)
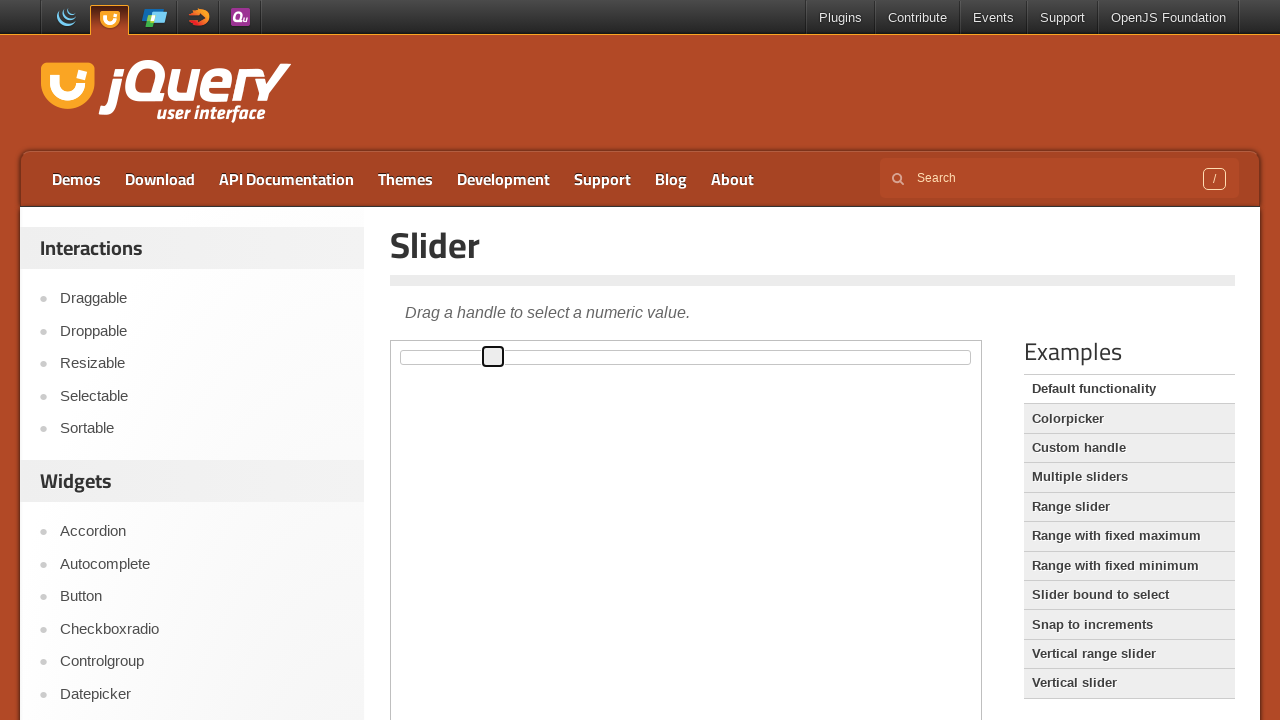

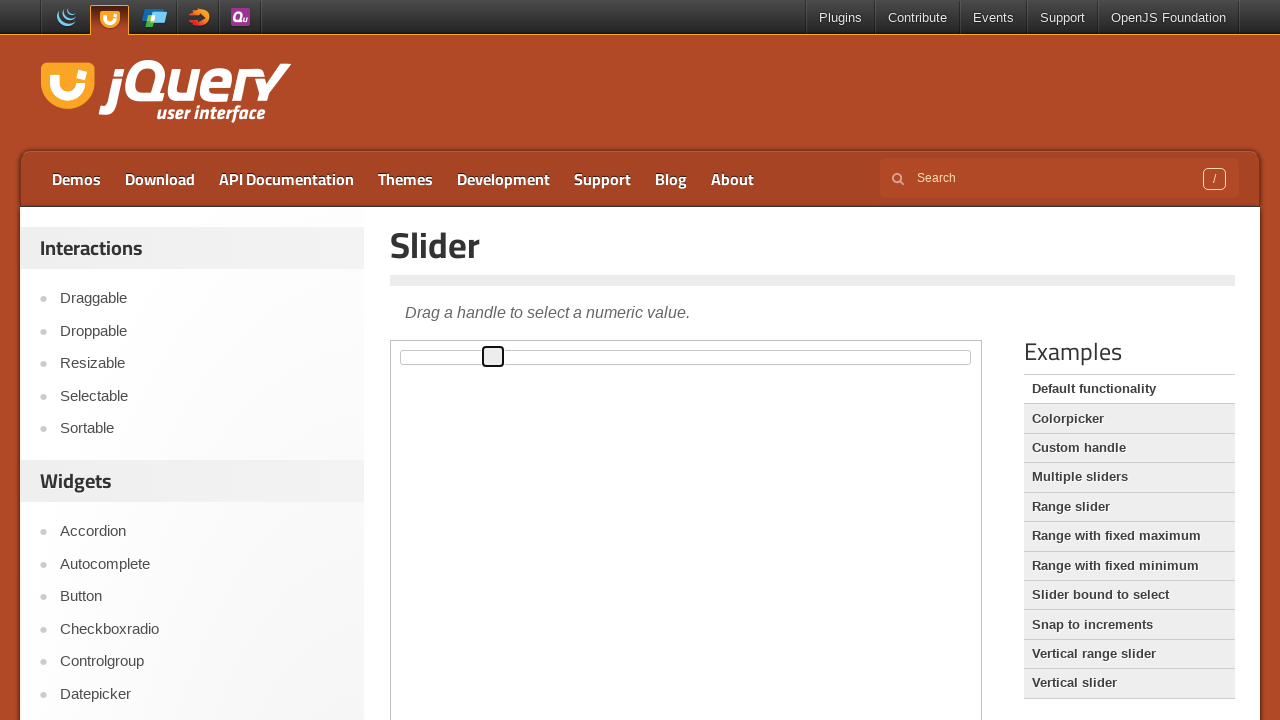